Scrolls to and verifies the 'Deploy Digital Workers' section is visible

Starting URL: https://www.recodesolutions.com

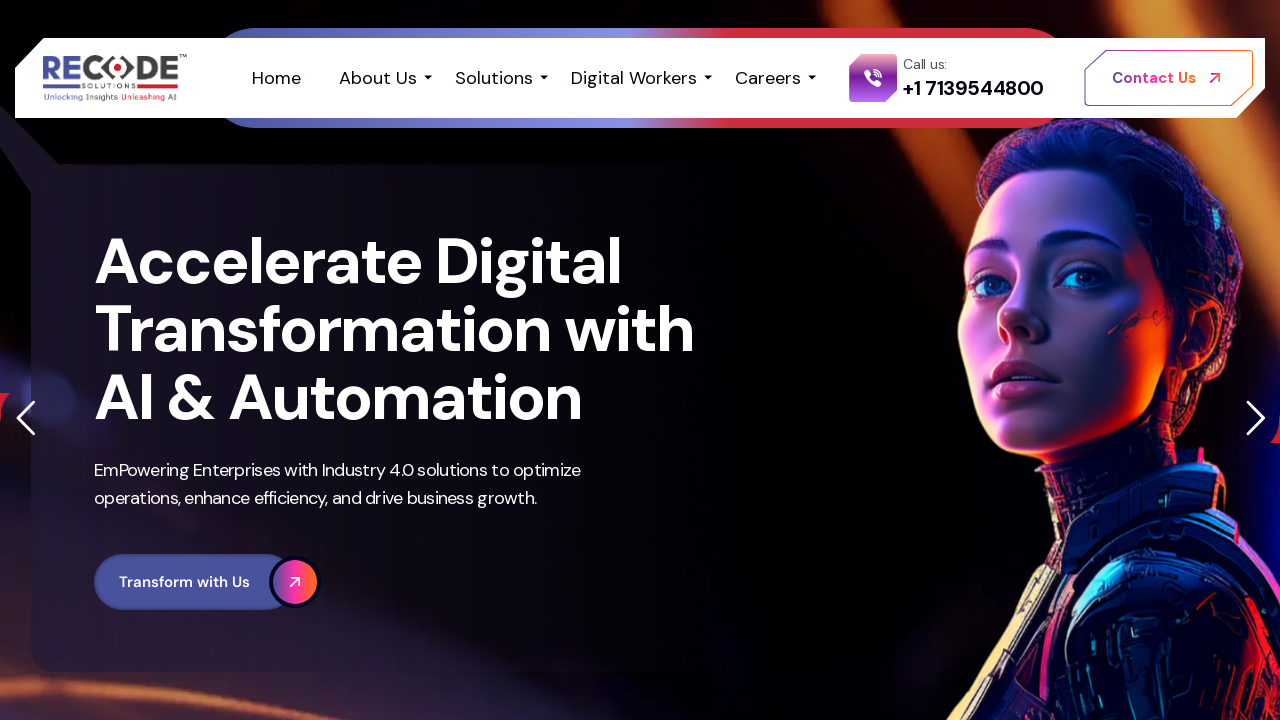

Located 'Deploy Digital Workers' element
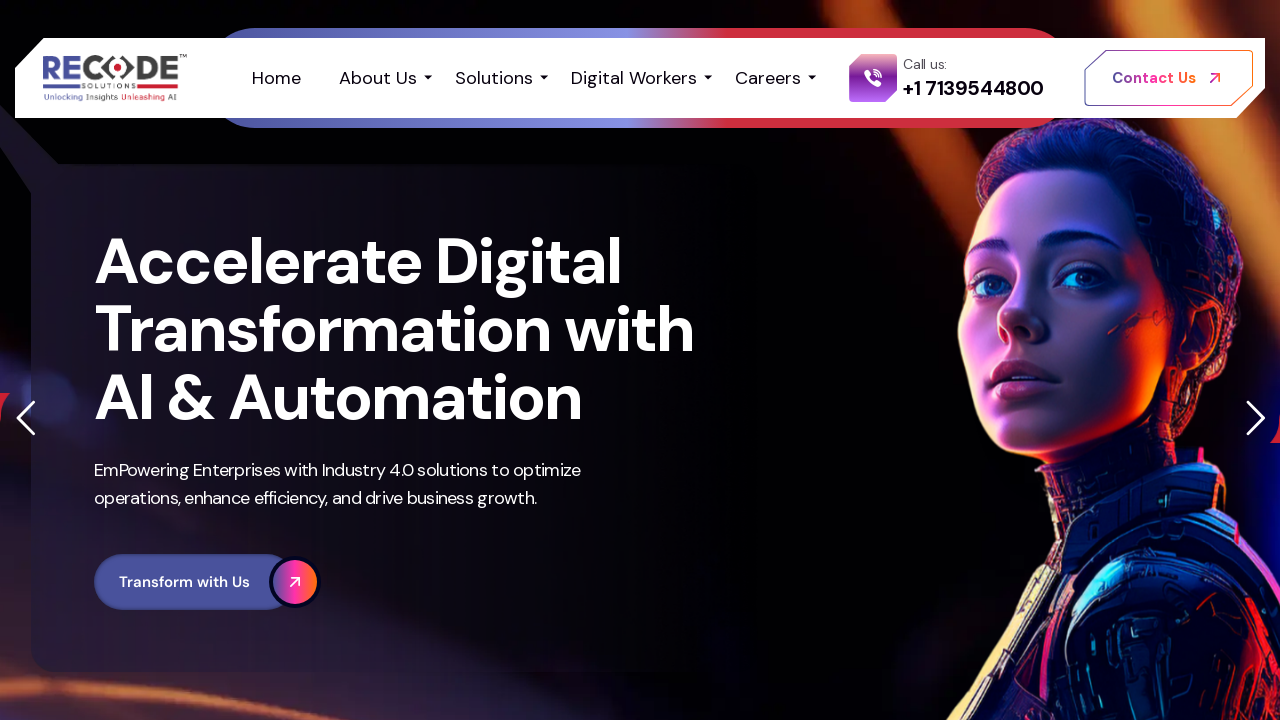

Scrolled 'Deploy Digital Workers' section into view
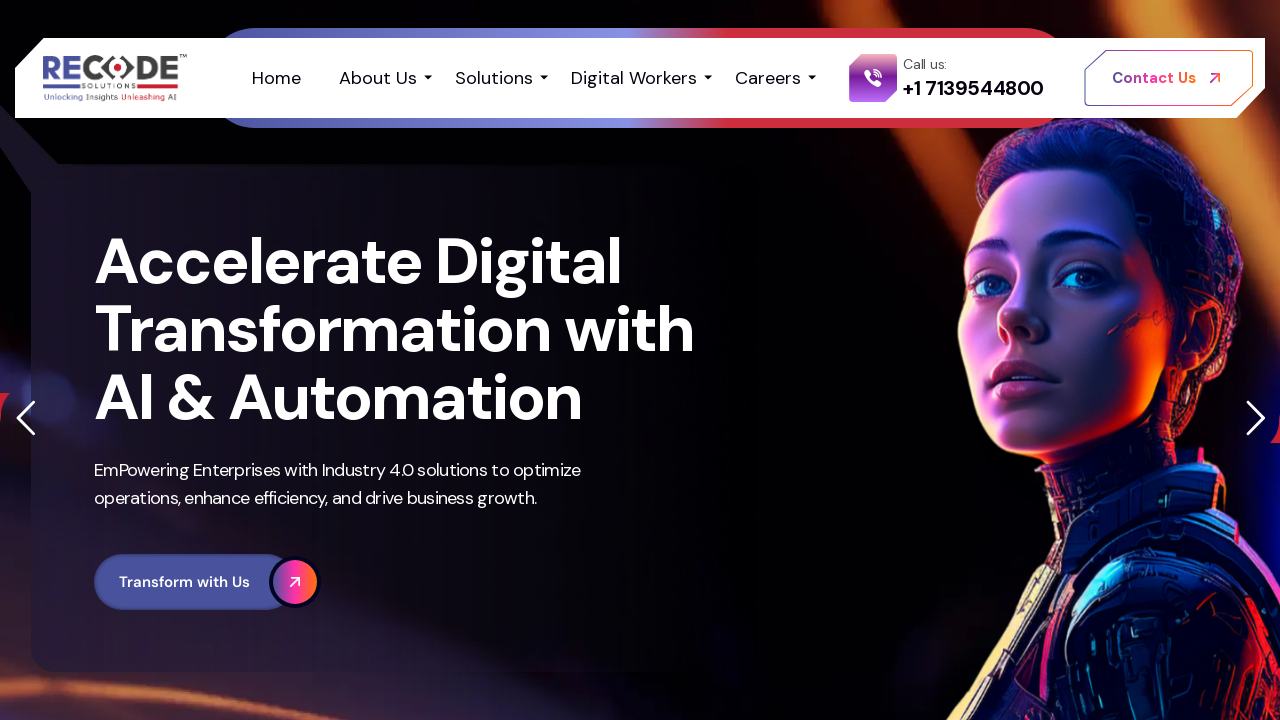

Verified 'Deploy Digital Workers' section is visible
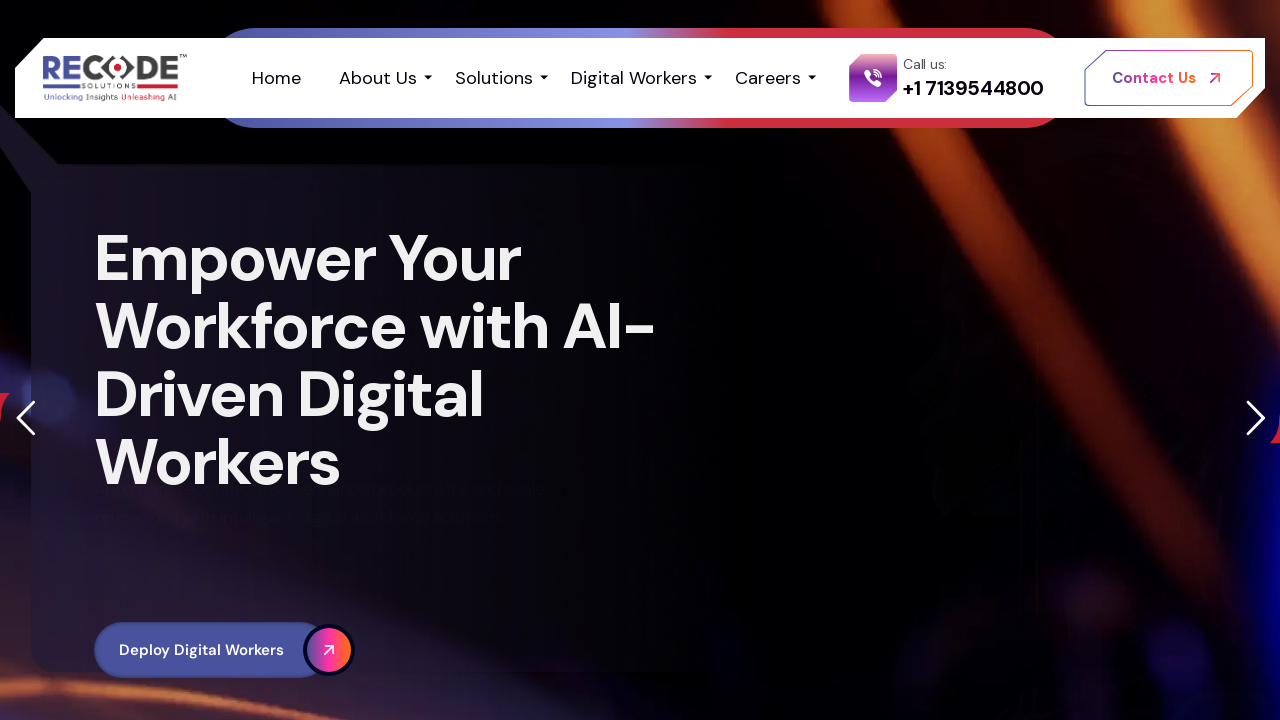

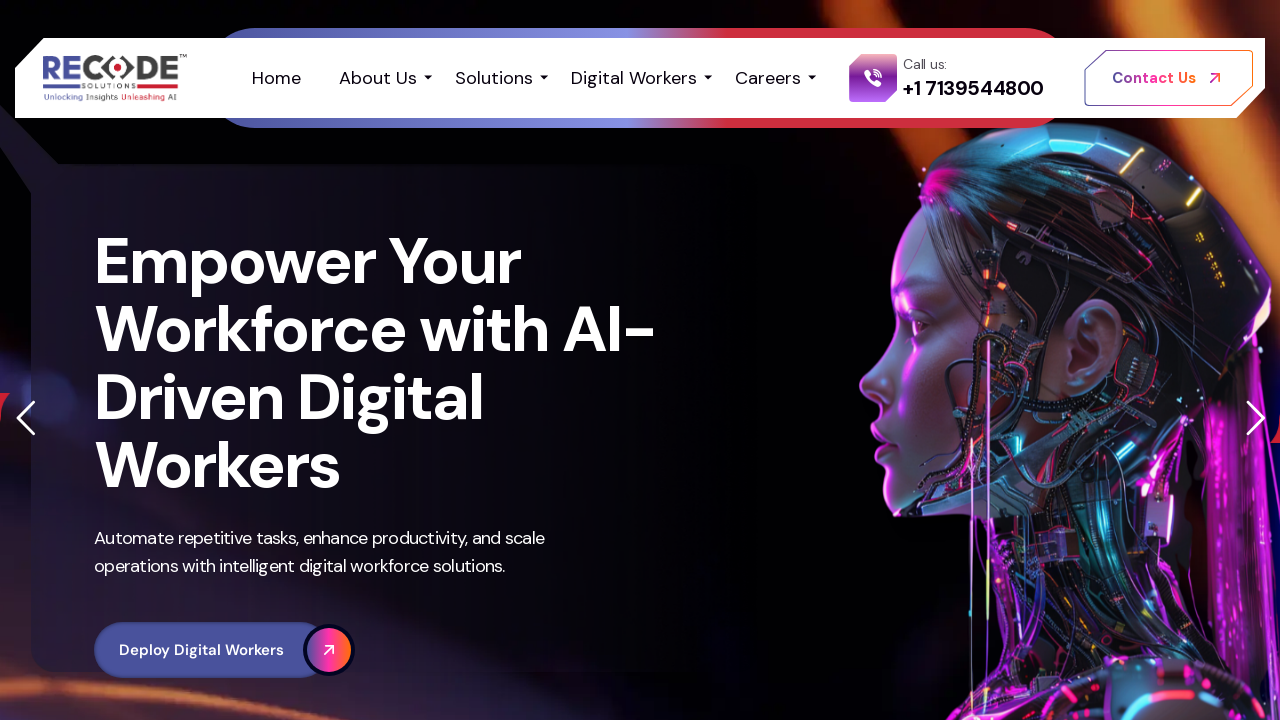